Tests checkbox functionality by selecting specific checkboxes and verifying their selection states

Starting URL: http://antoniotrindade.com.br/treinoautomacao/elementsweb.html

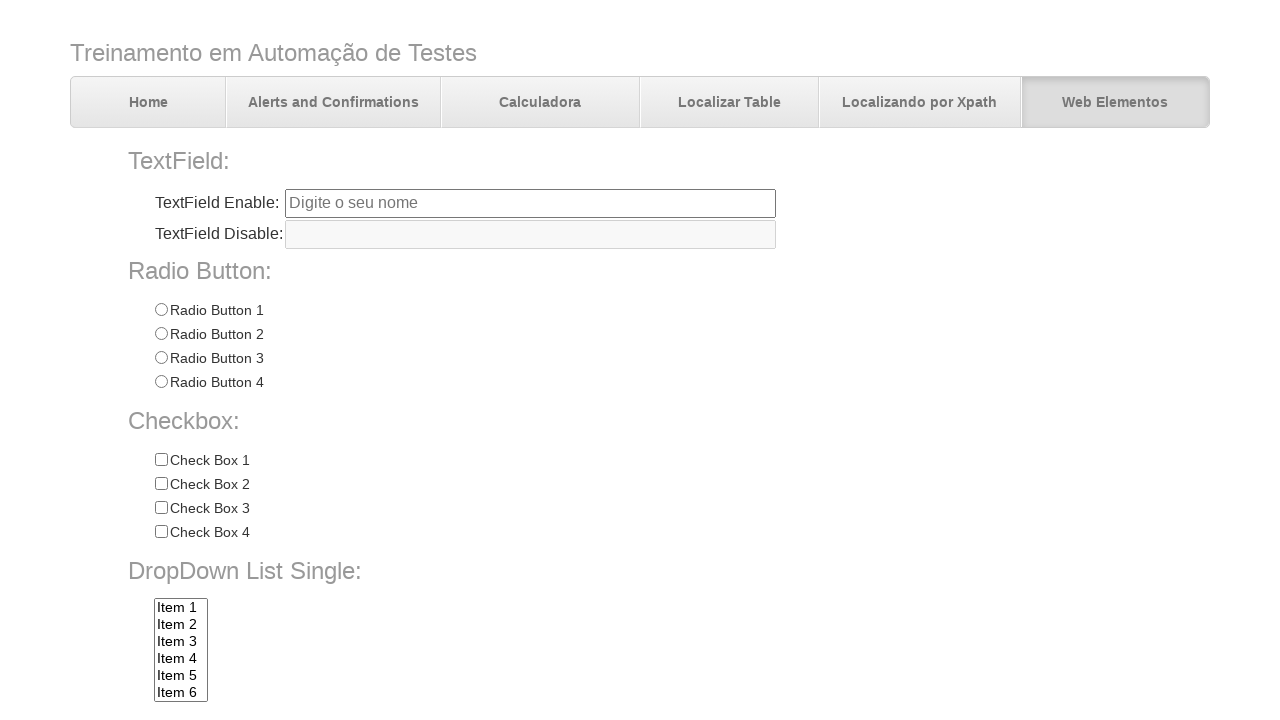

Clicked on Check 3 checkbox at (161, 508) on input[name='chkbox'][value='Check 3']
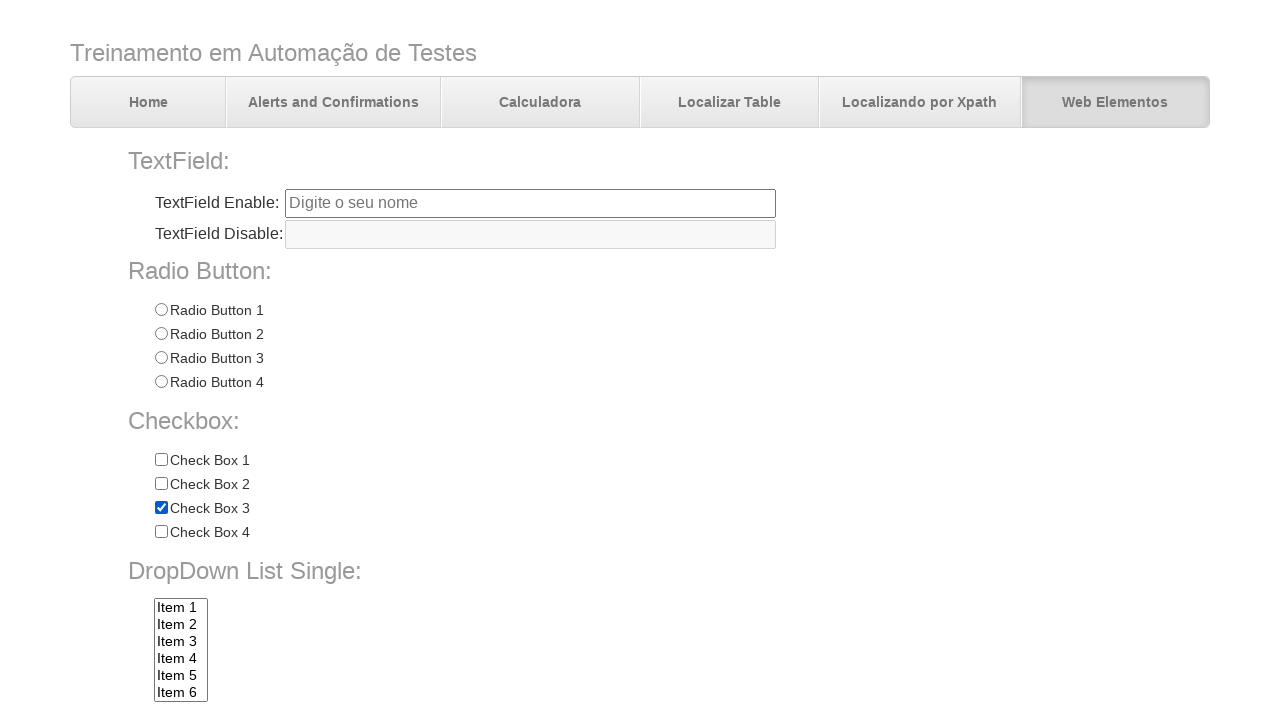

Clicked on Check 4 checkbox at (161, 532) on input[name='chkbox'][value='Check 4']
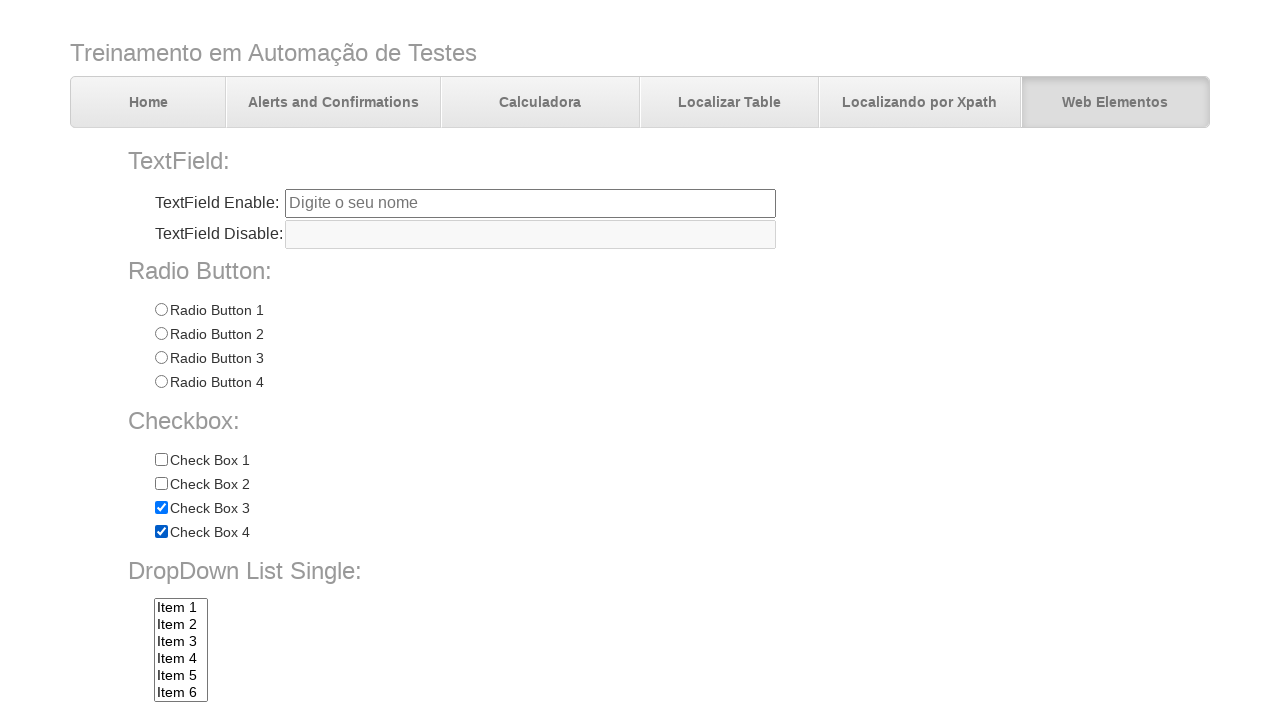

Verified Check 3 checkbox is selected
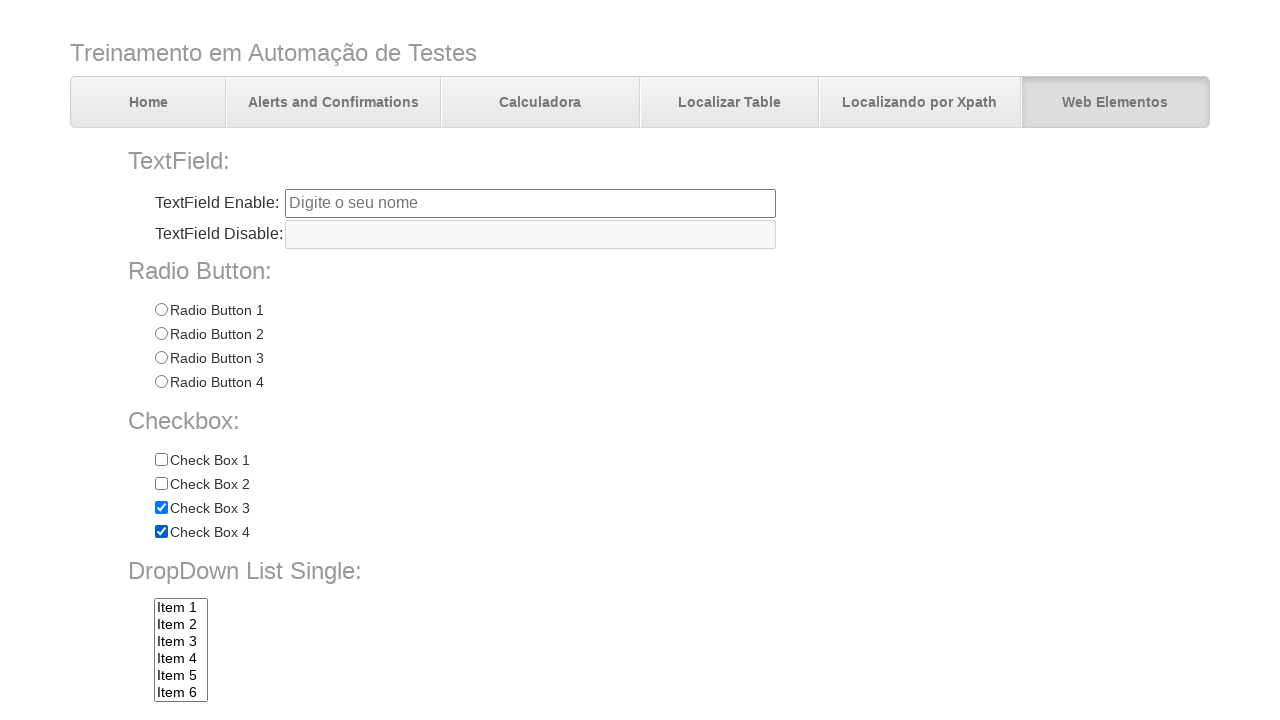

Verified Check 4 checkbox is selected
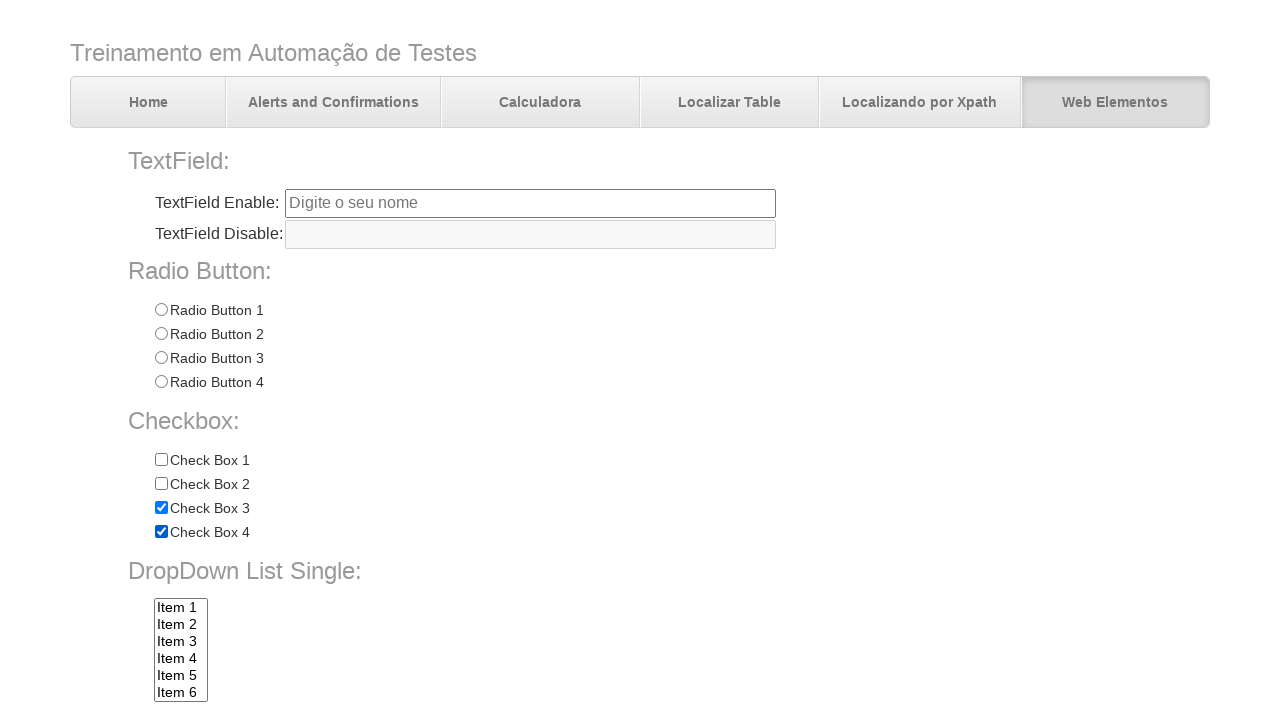

Verified Check 1 checkbox is not selected
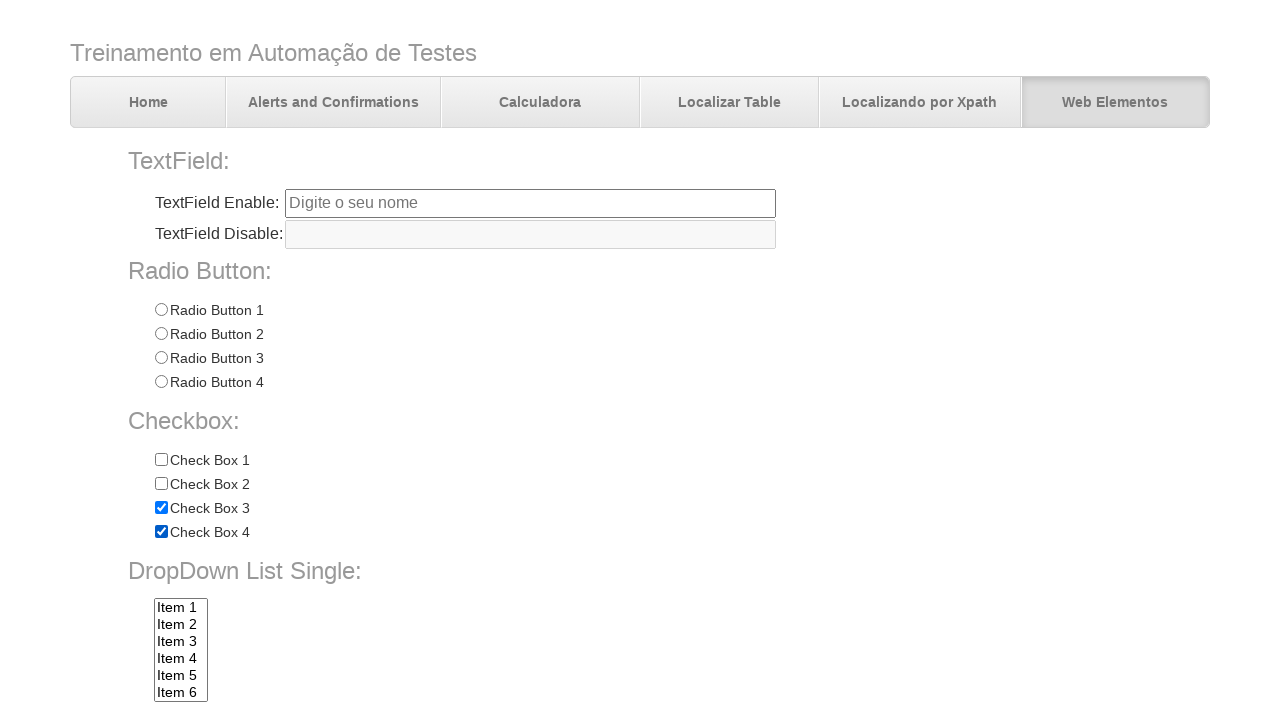

Verified Check 2 checkbox is not selected
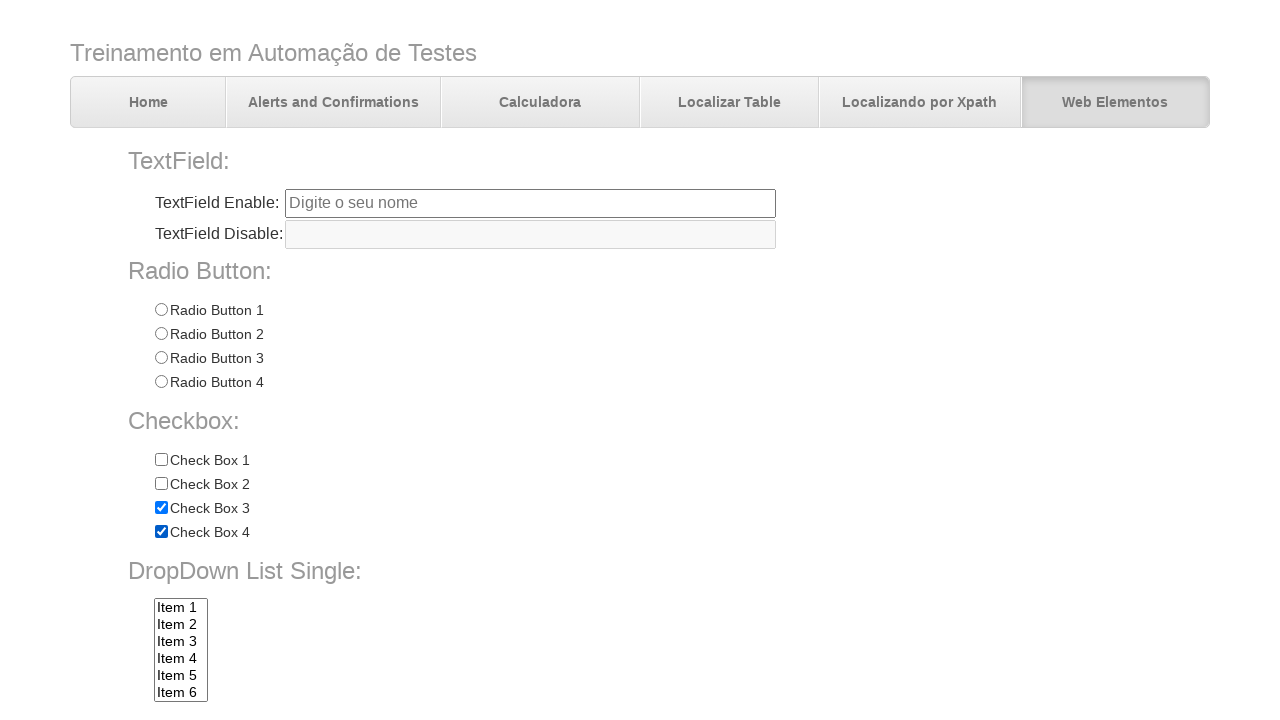

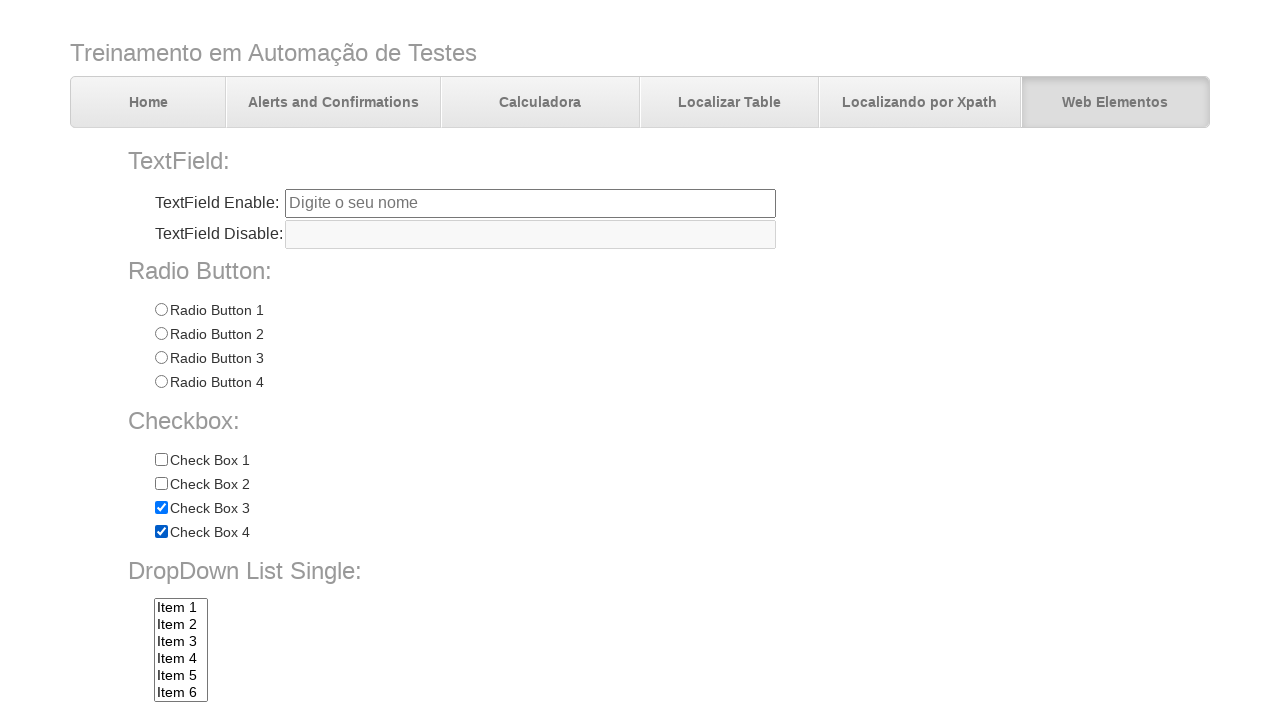